Tests the AngularJS homepage by typing a name into an input field and verifying the greeting message displays correctly

Starting URL: http://www.angularjs.org

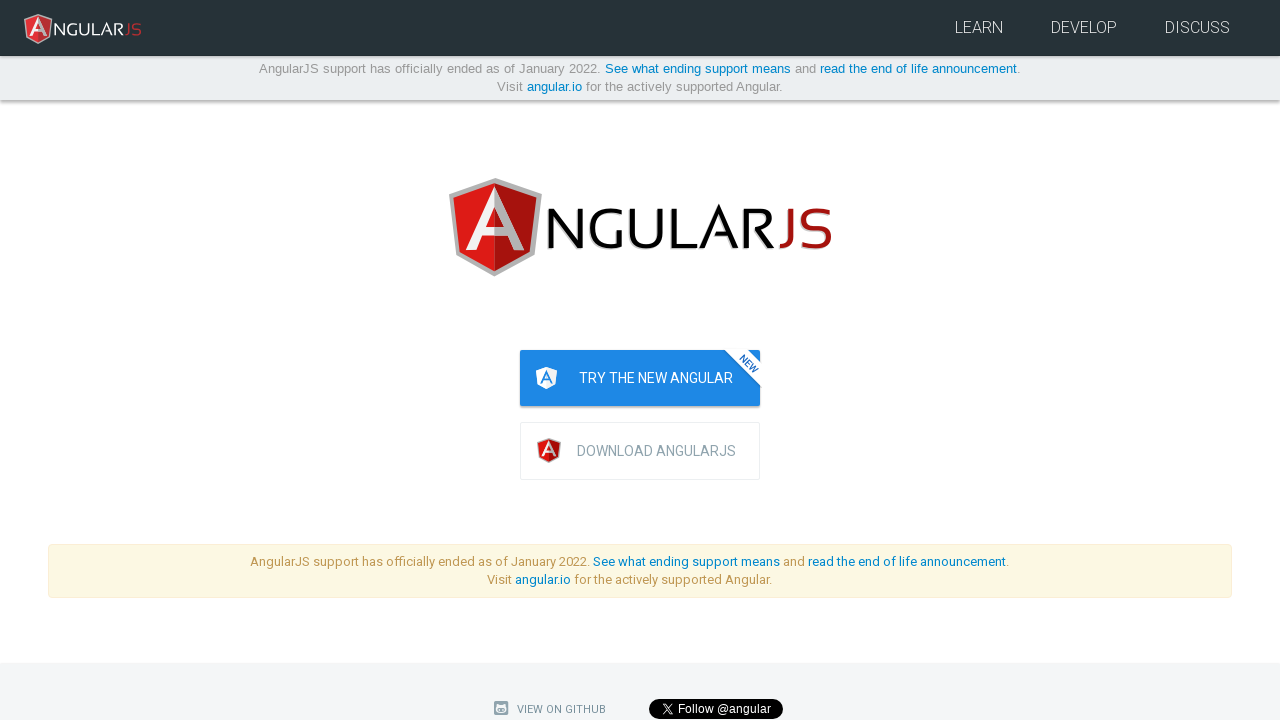

Filled input field with name 'Julie' on input[ng-model='yourName']
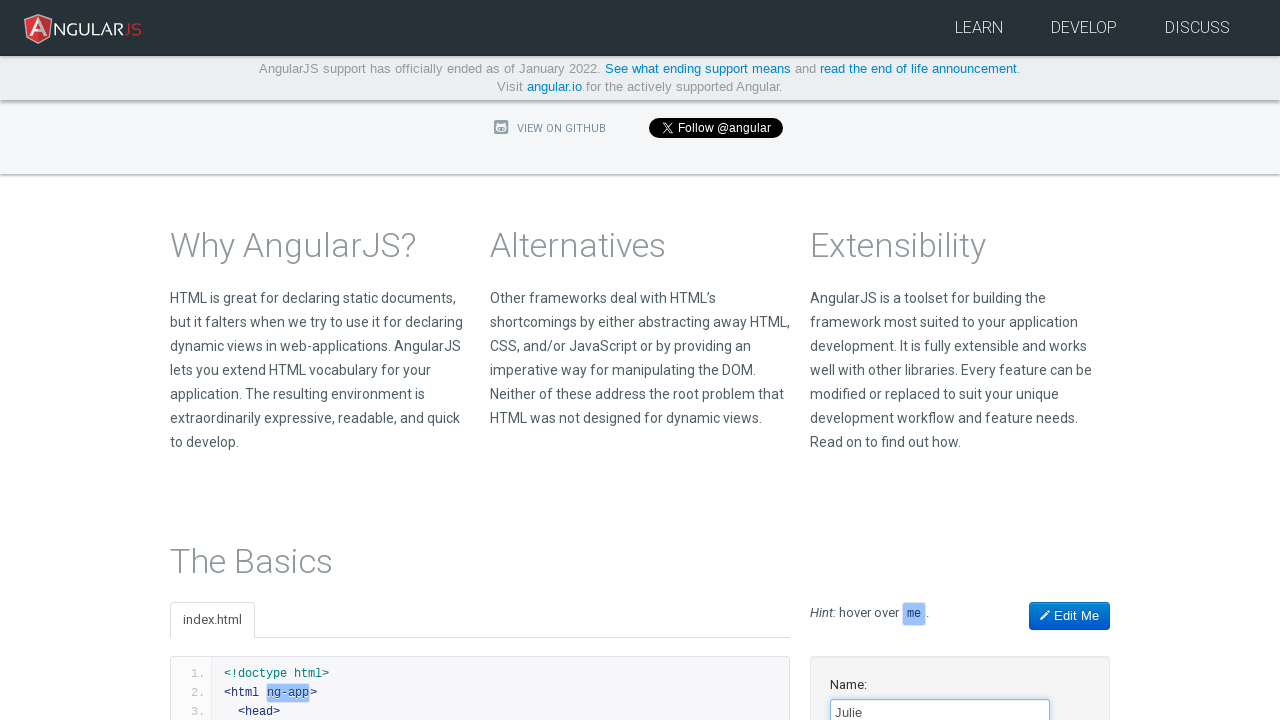

Greeting message 'Hello Julie!' appeared
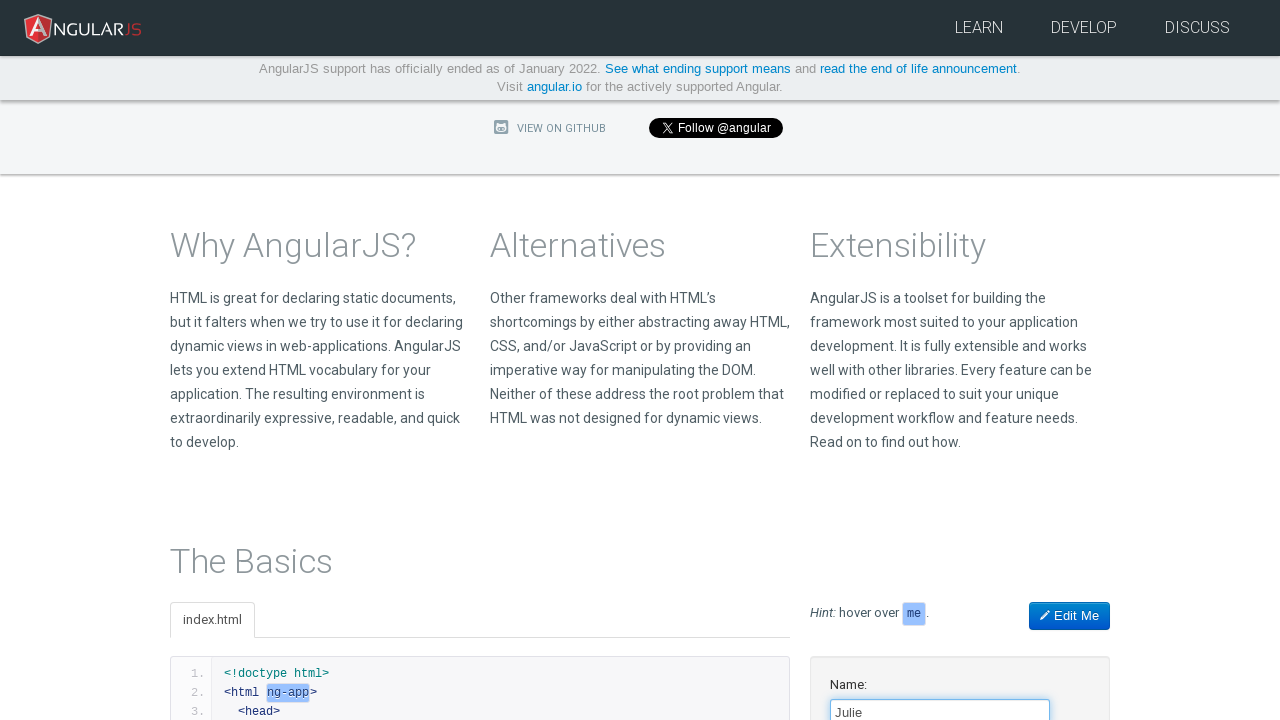

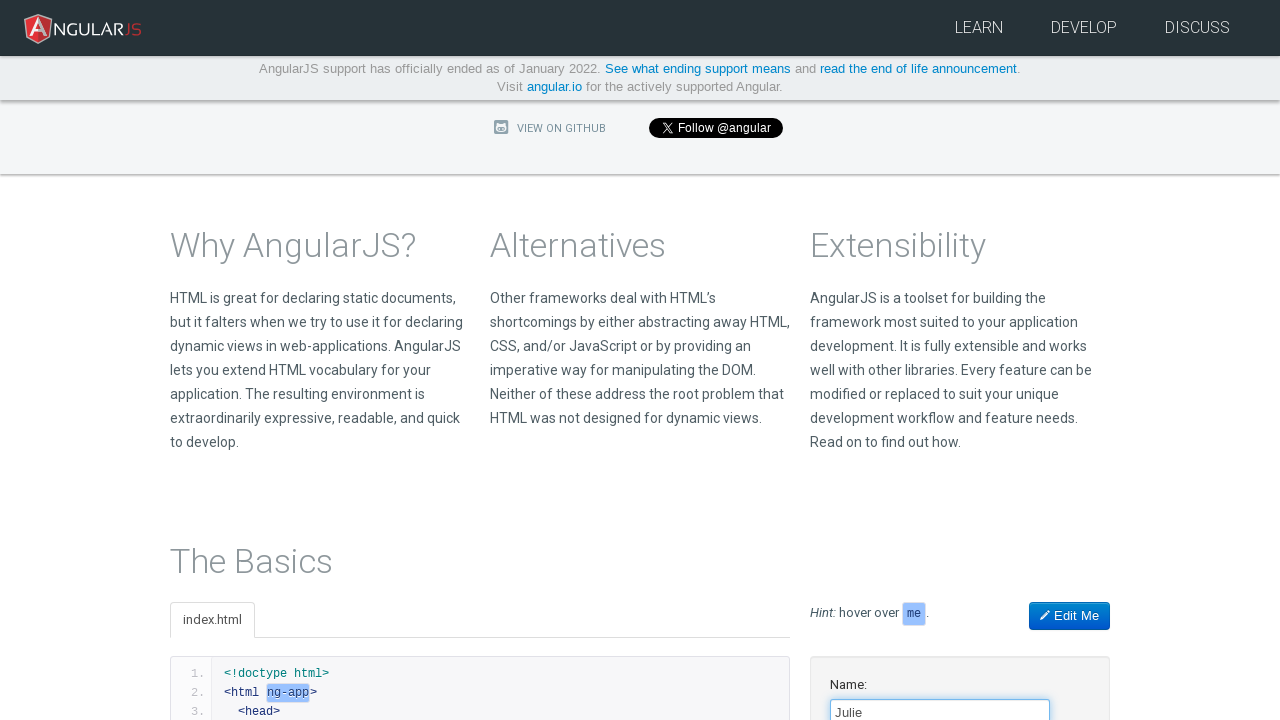